Tests accepting a simple browser alert dialog by clicking a button that triggers an alert and accepting it

Starting URL: https://letcode.in/alert

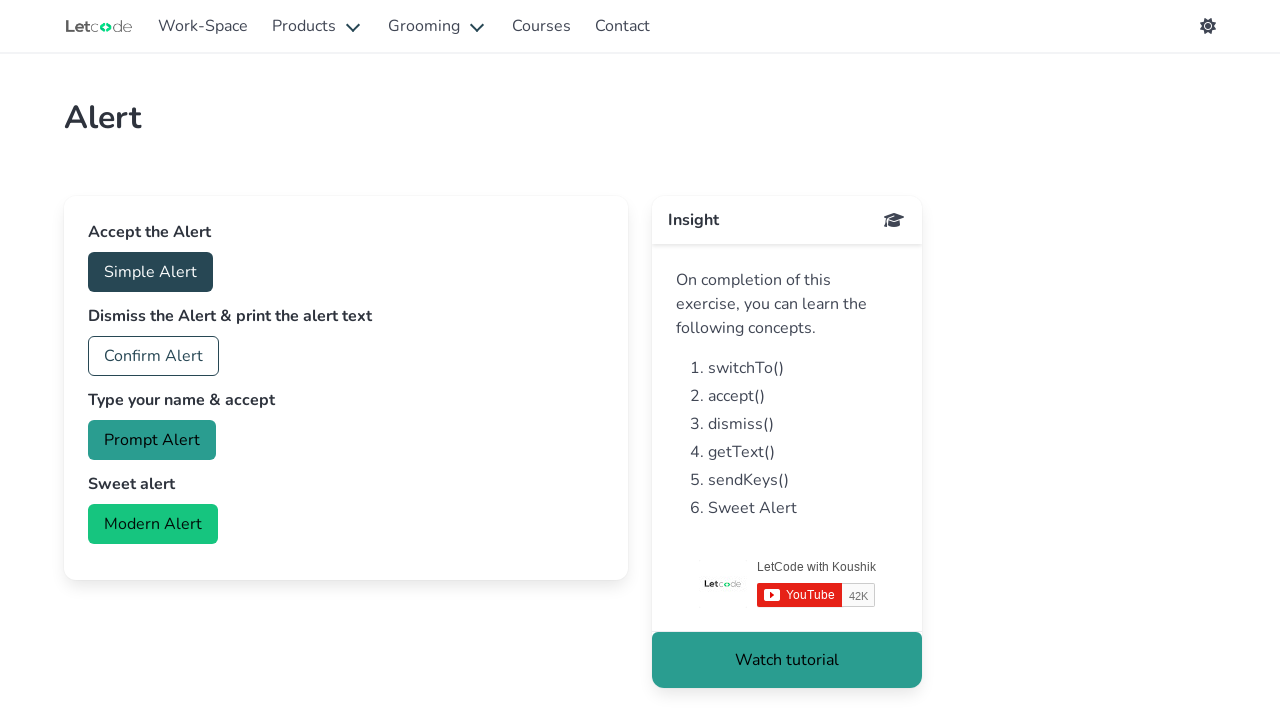

Set up dialog handler to accept alerts
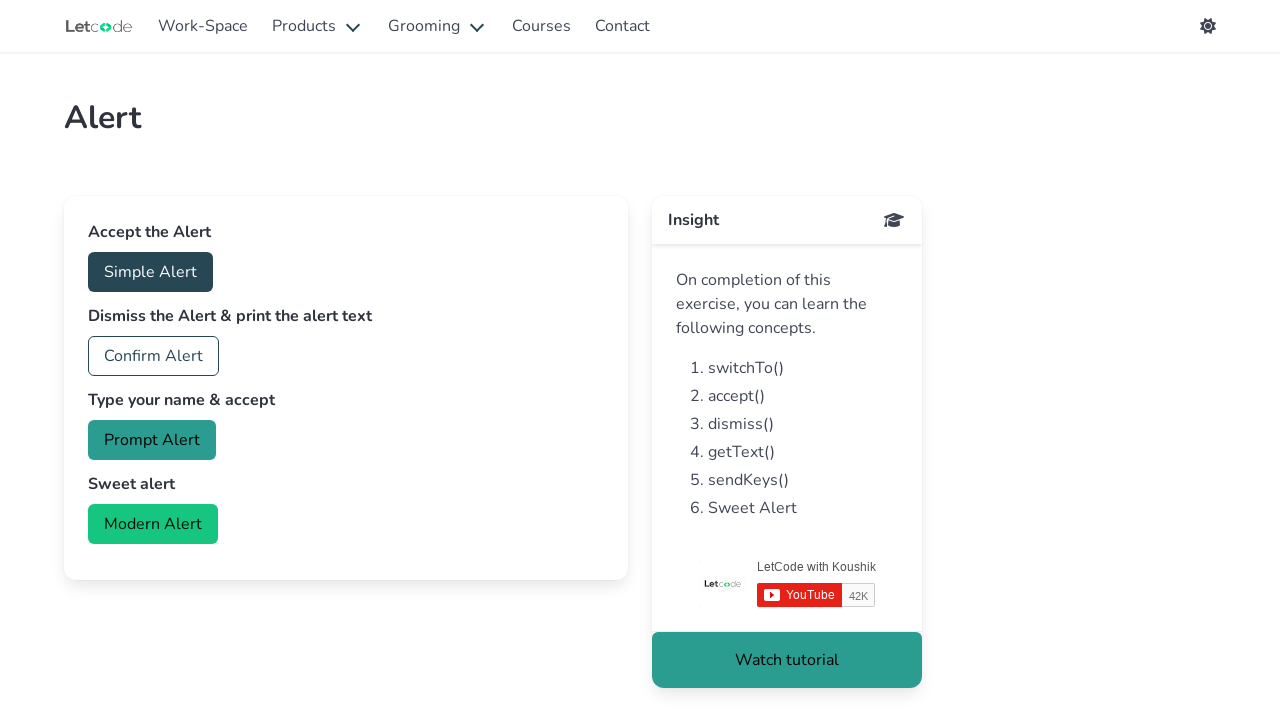

Clicked the simple alert button at (150, 272) on #accept
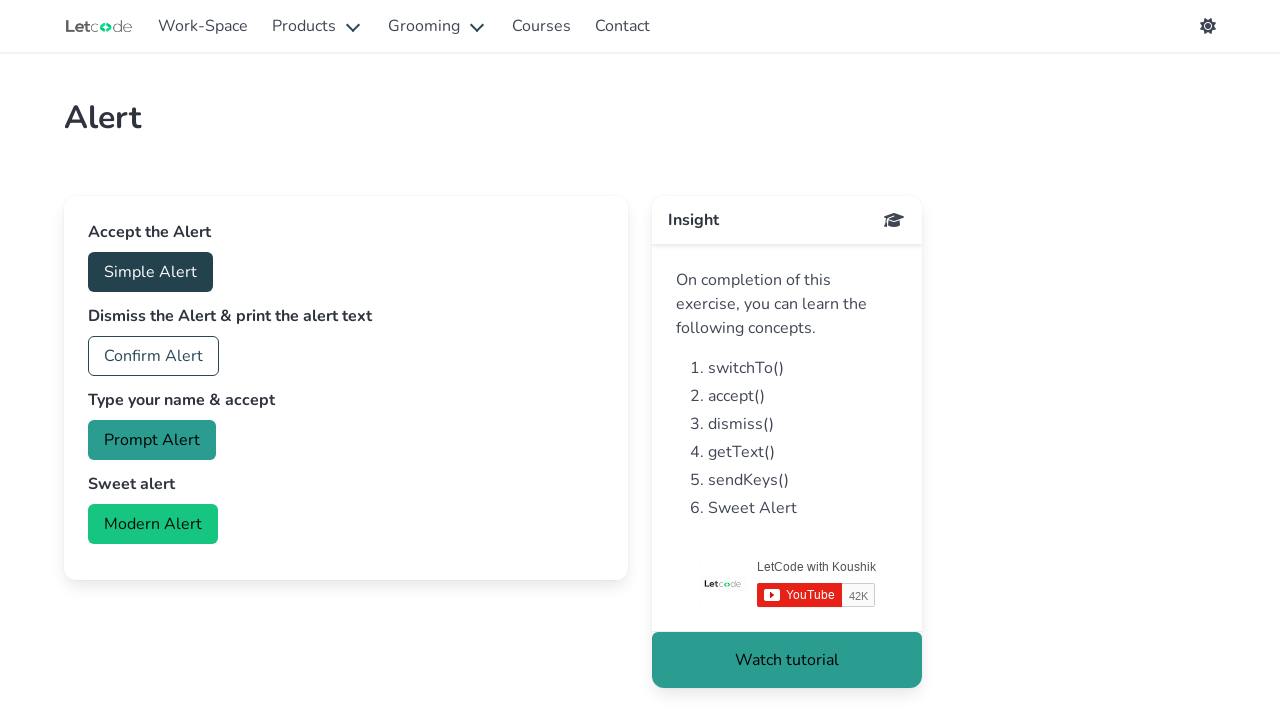

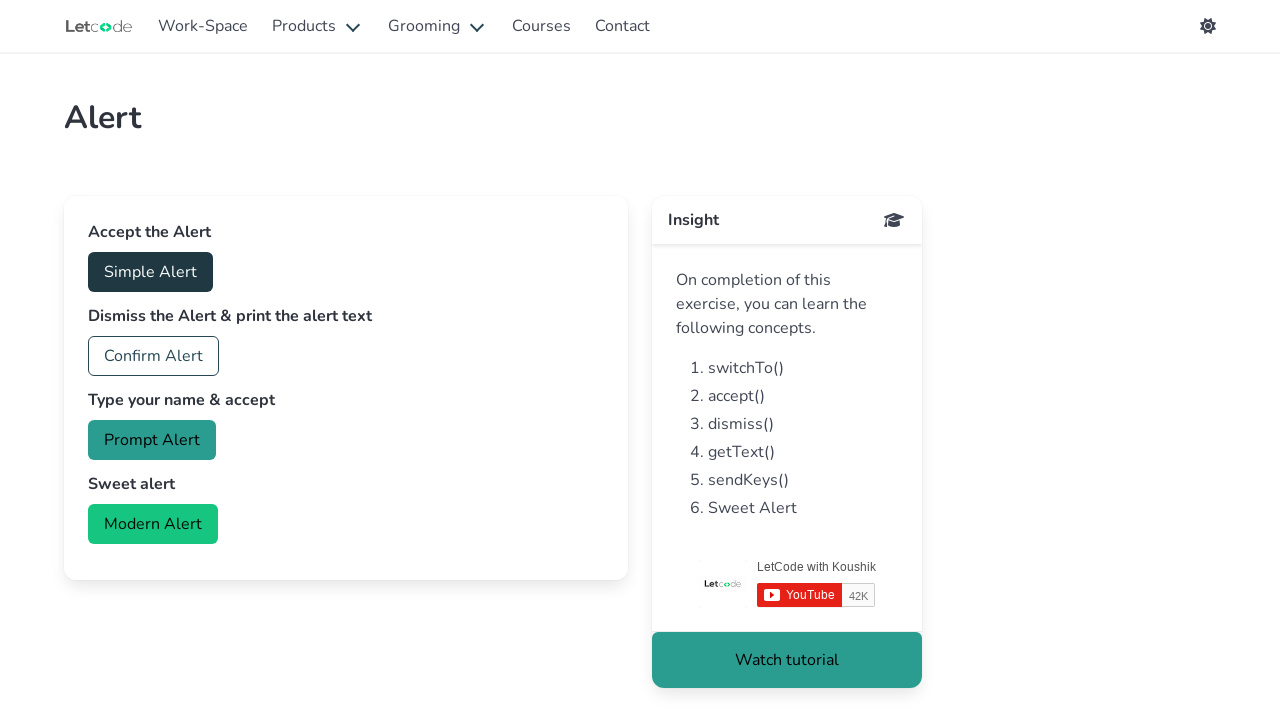